Tests clicking hobbies checkboxes in various combinations to verify they can be selected and deselected independently

Starting URL: https://demoqa.com/automation-practice-form

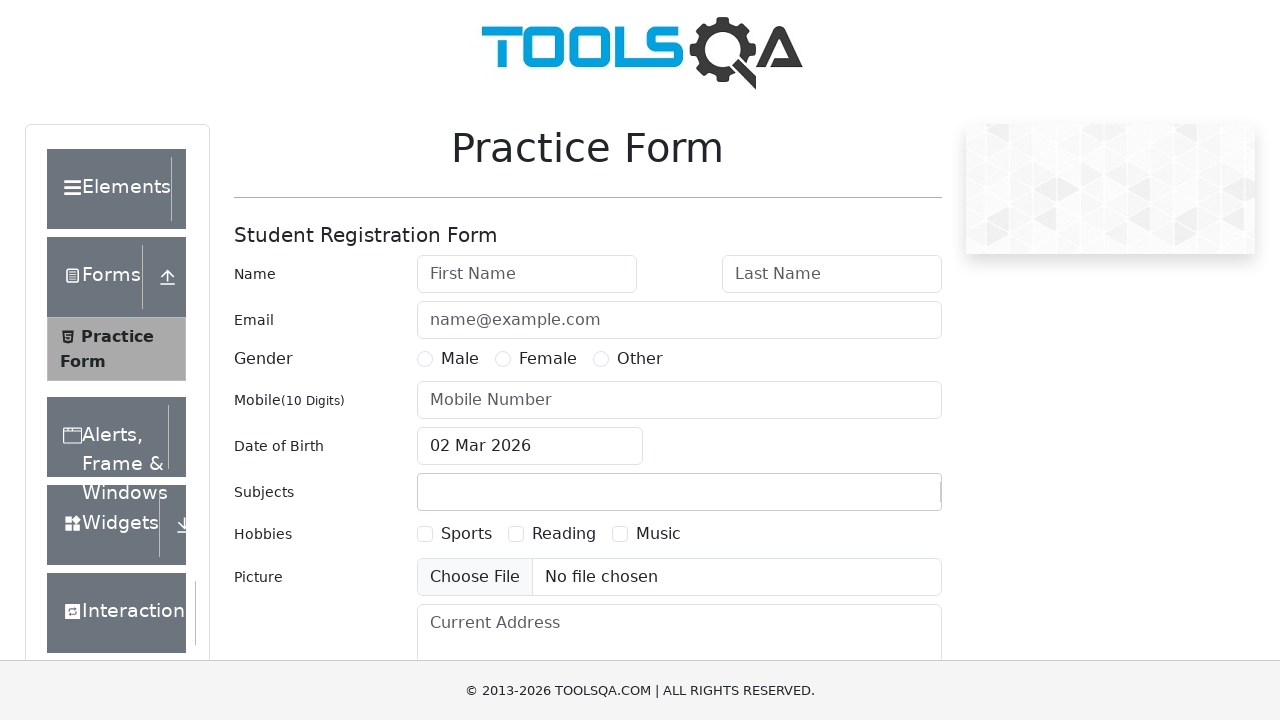

Scrolled to hobbies checkboxes section
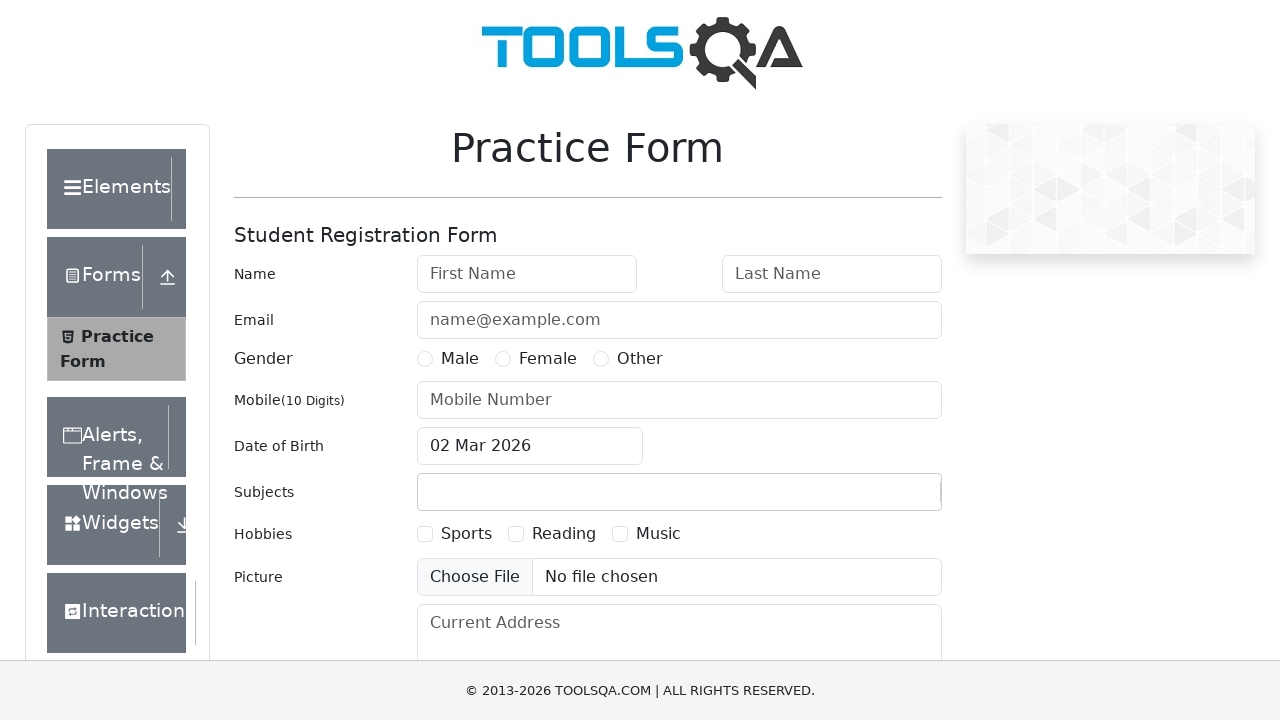

Clicked first hobby checkbox (Sports) at (466, 534) on #hobbiesWrapper > div.col-md-9.col-sm-12 > div:nth-child(1) > label
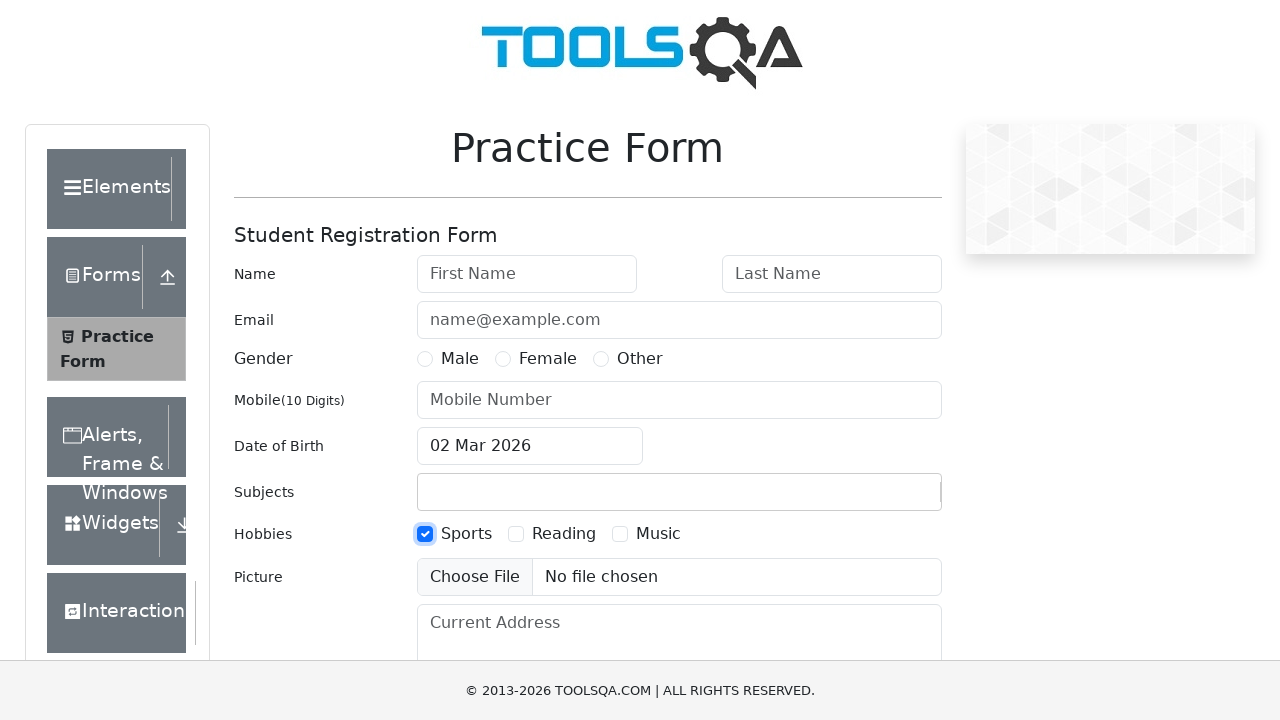

Verified first checkbox is checked
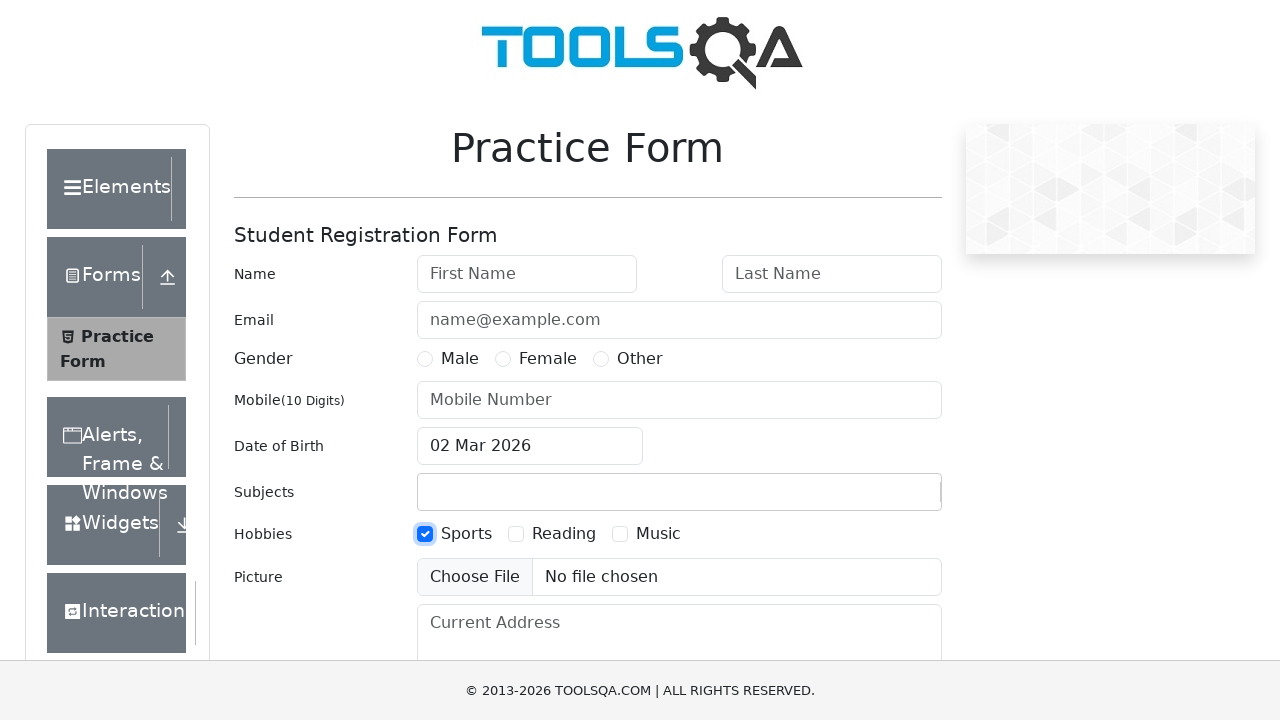

Clicked second hobby checkbox (Reading) at (564, 534) on #hobbiesWrapper > div.col-md-9.col-sm-12 > div:nth-child(2) > label
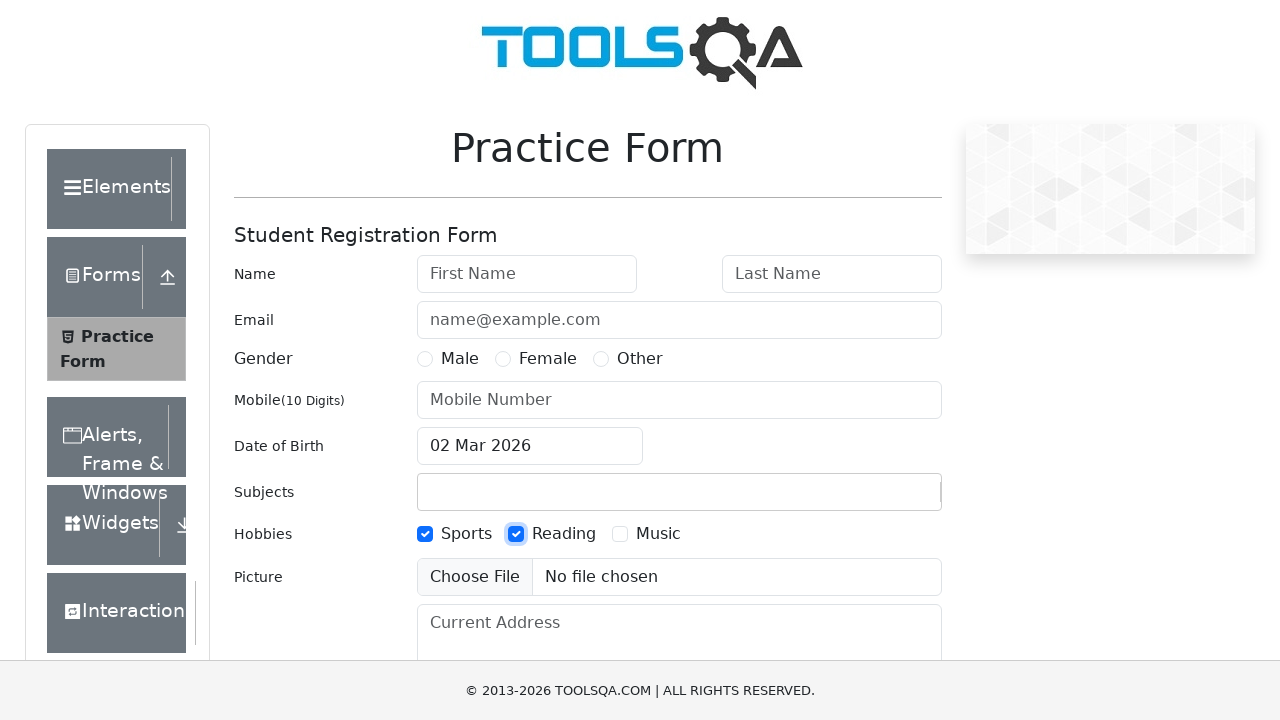

Verified first and second checkboxes are both checked
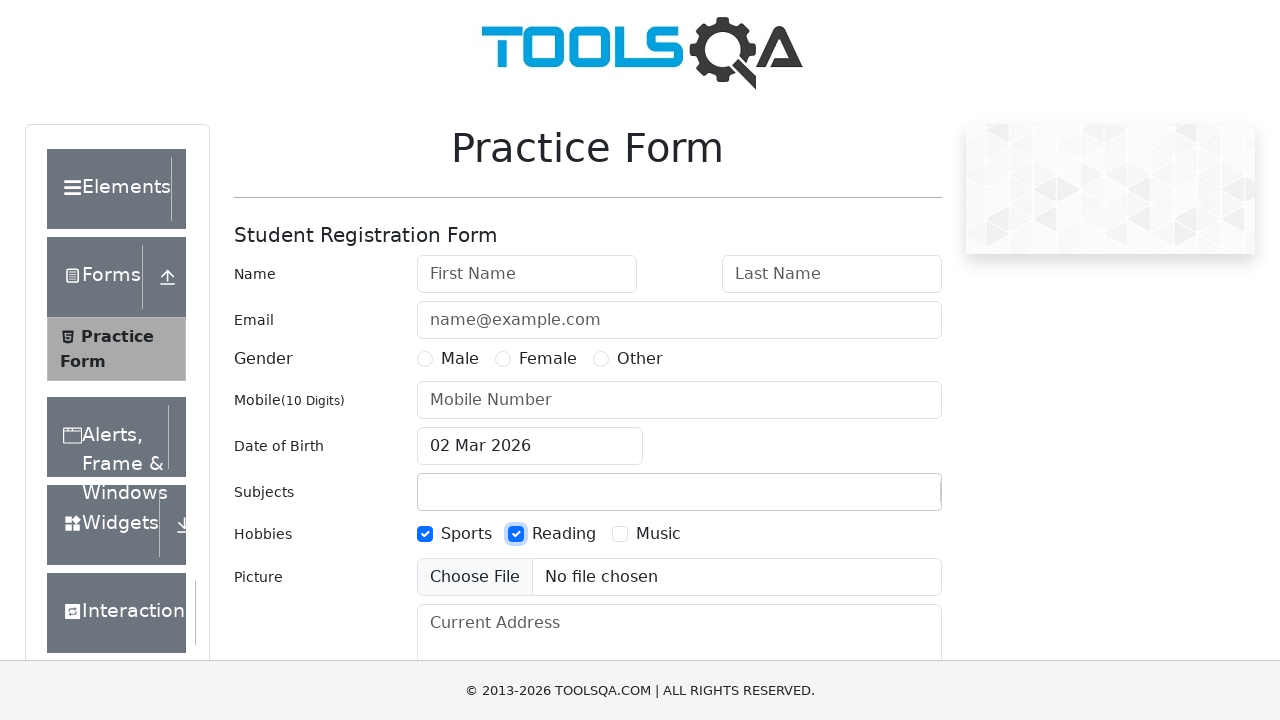

Clicked third hobby checkbox (Music) at (658, 534) on #hobbiesWrapper > div.col-md-9.col-sm-12 > div:nth-child(3) > label
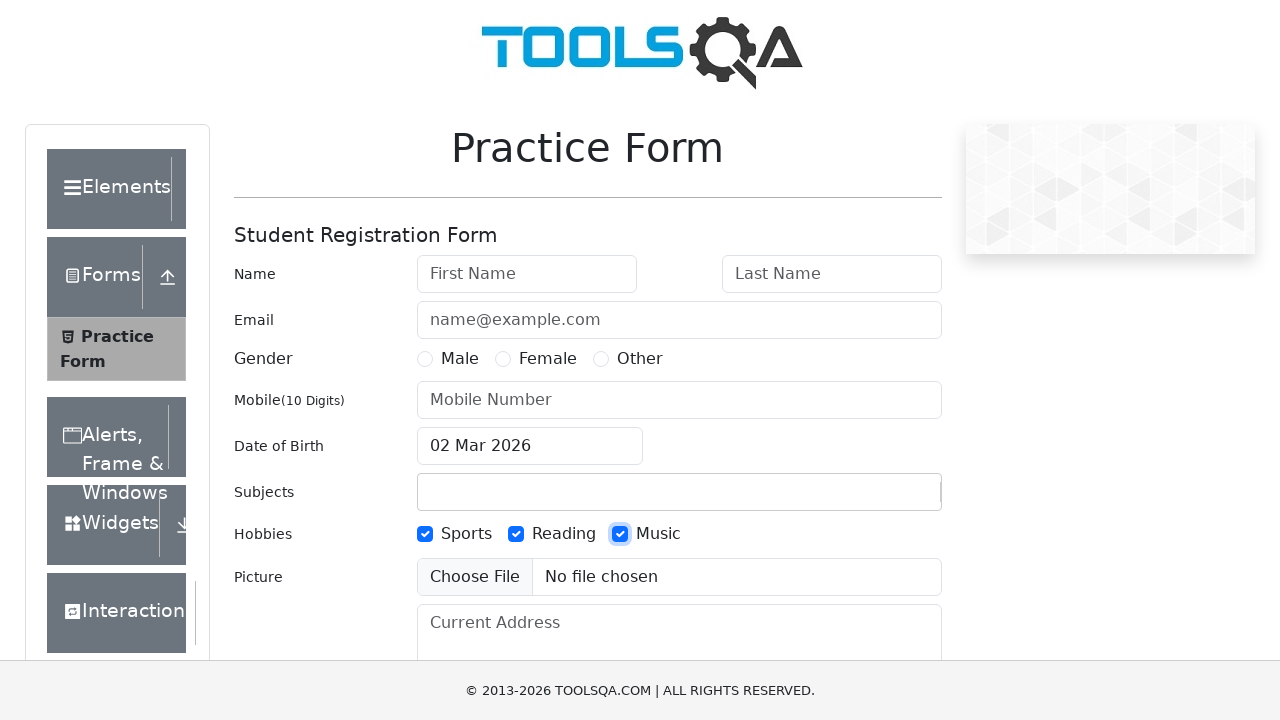

Verified all three checkboxes are checked
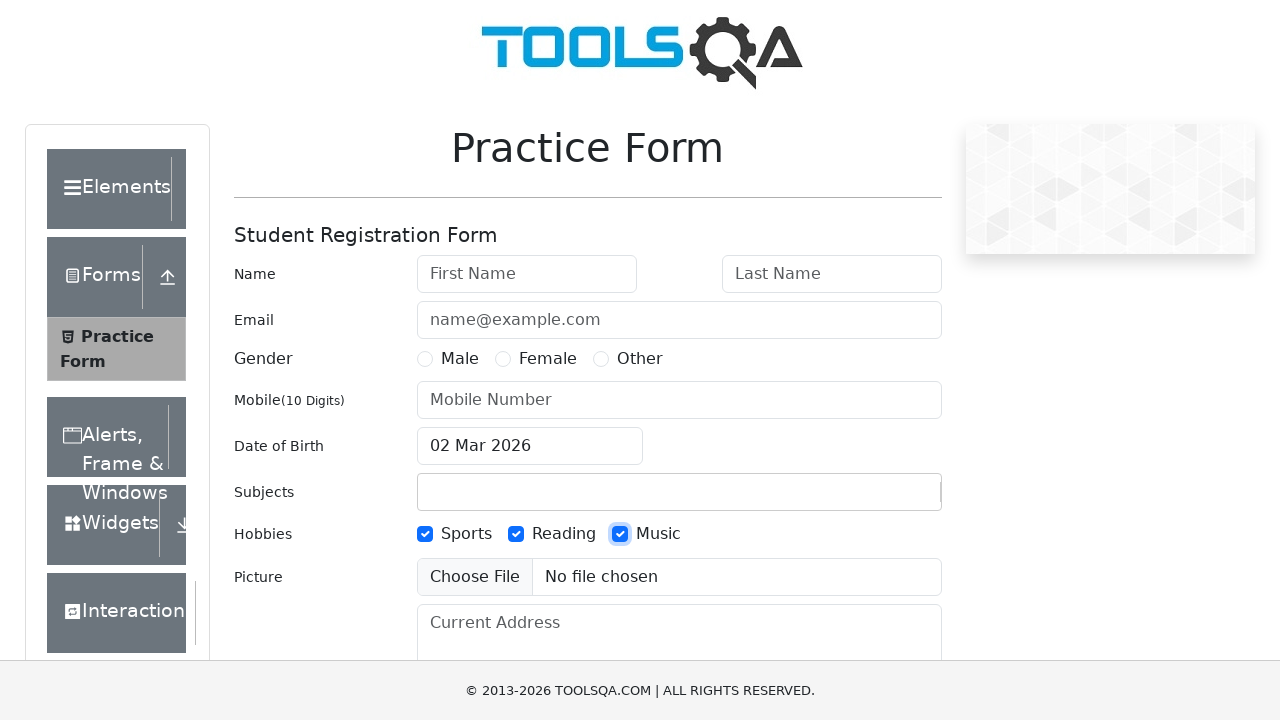

Unchecked first hobby checkbox (Sports) at (466, 534) on #hobbiesWrapper > div.col-md-9.col-sm-12 > div:nth-child(1) > label
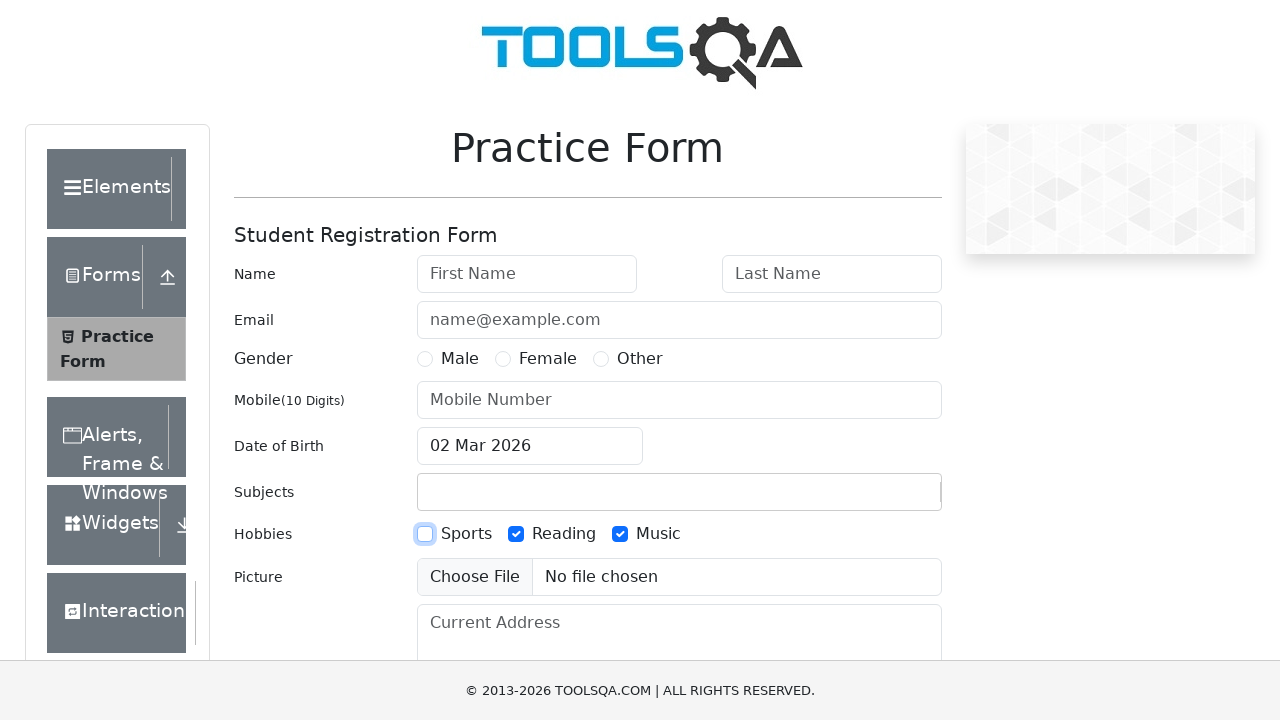

Unchecked second hobby checkbox (Reading) at (564, 534) on #hobbiesWrapper > div.col-md-9.col-sm-12 > div:nth-child(2) > label
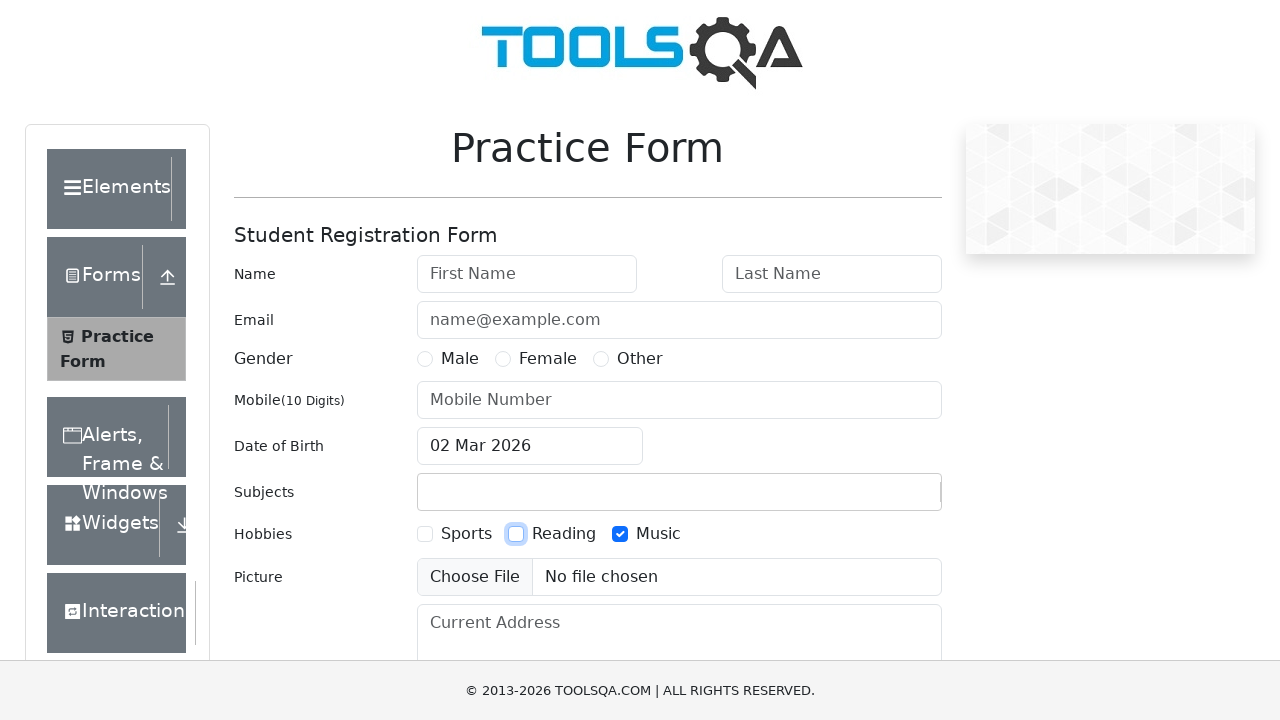

Verified only third checkbox remains checked
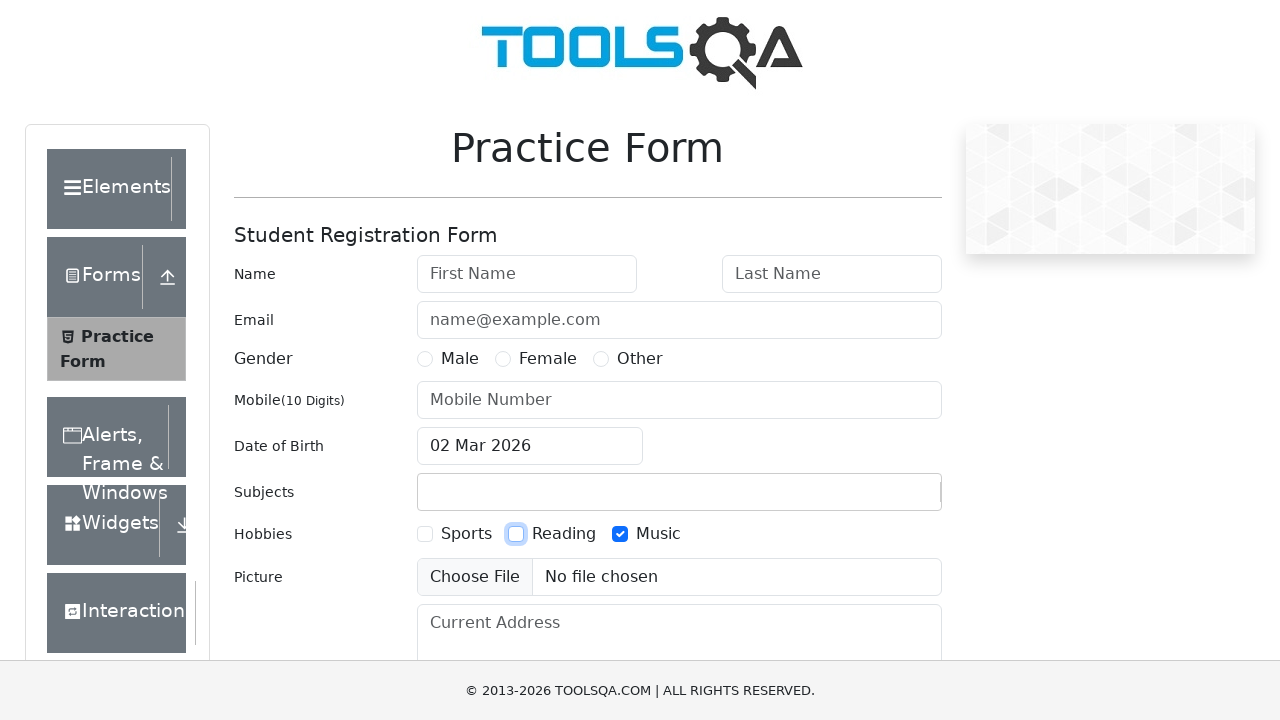

Checked first hobby checkbox (Sports) again at (466, 534) on #hobbiesWrapper > div.col-md-9.col-sm-12 > div:nth-child(1) > label
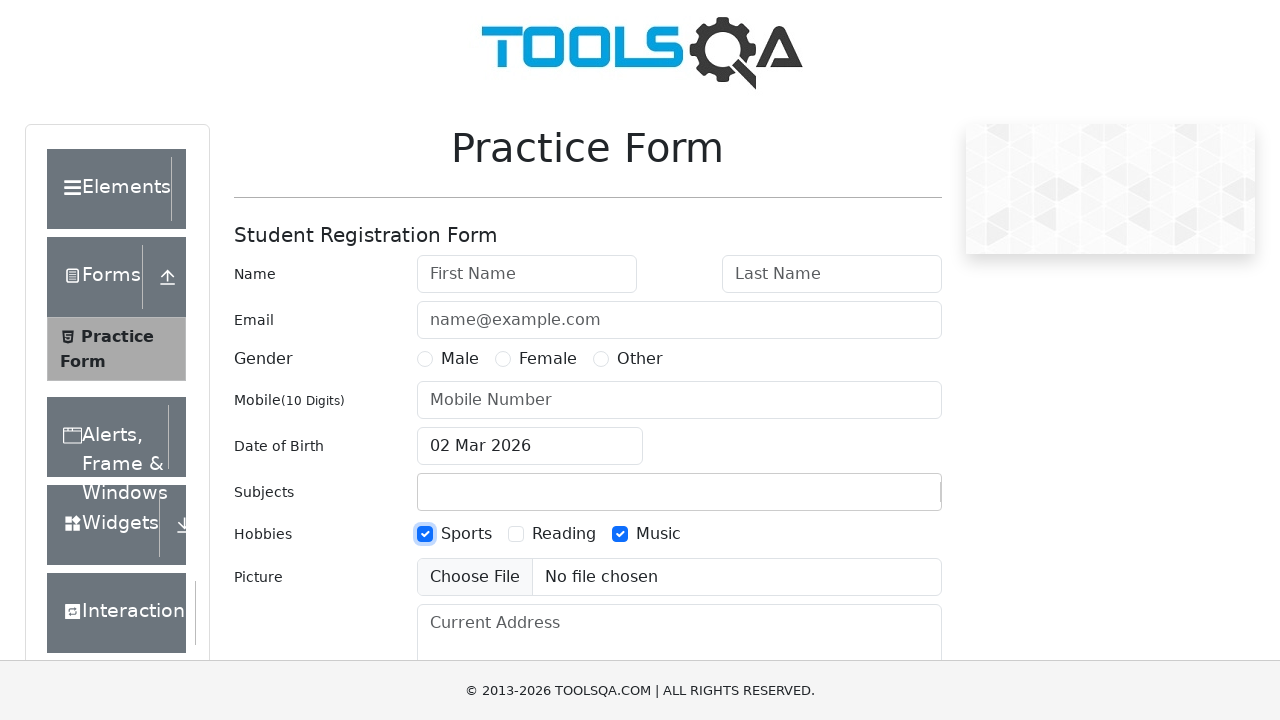

Unchecked third hobby checkbox (Music) at (658, 534) on #hobbiesWrapper > div.col-md-9.col-sm-12 > div:nth-child(3) > label
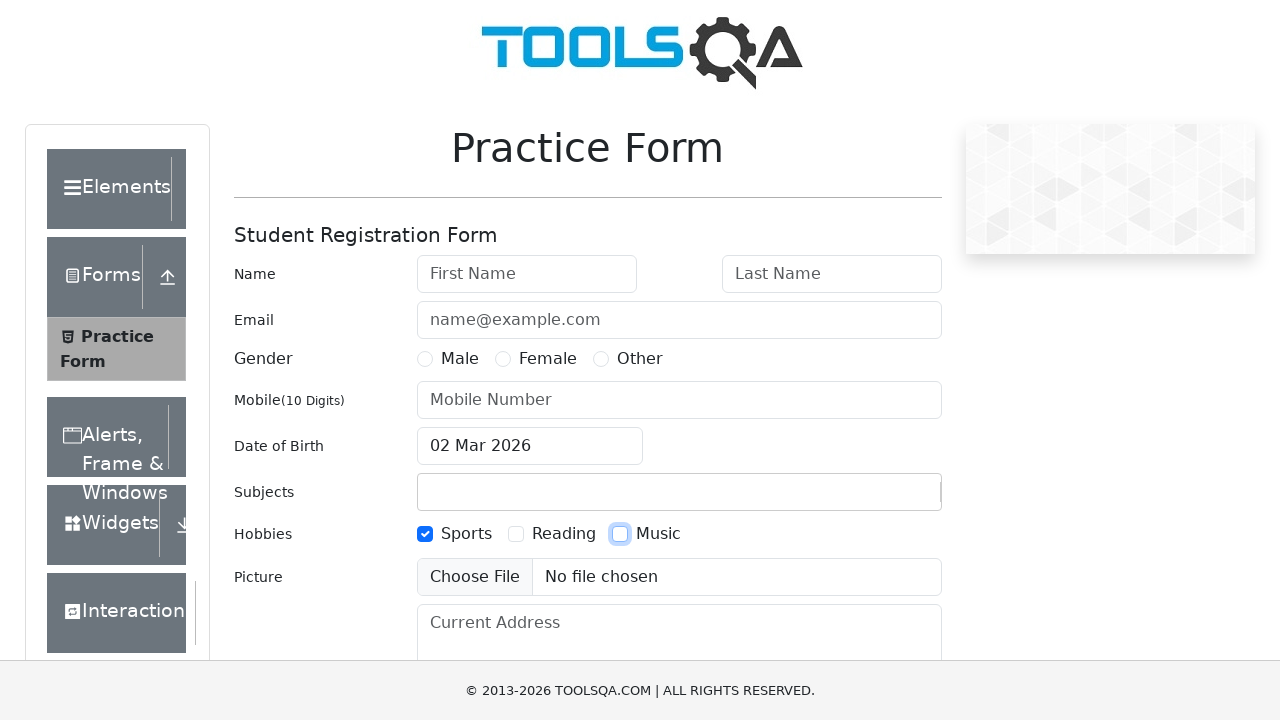

Verified only first checkbox is checked
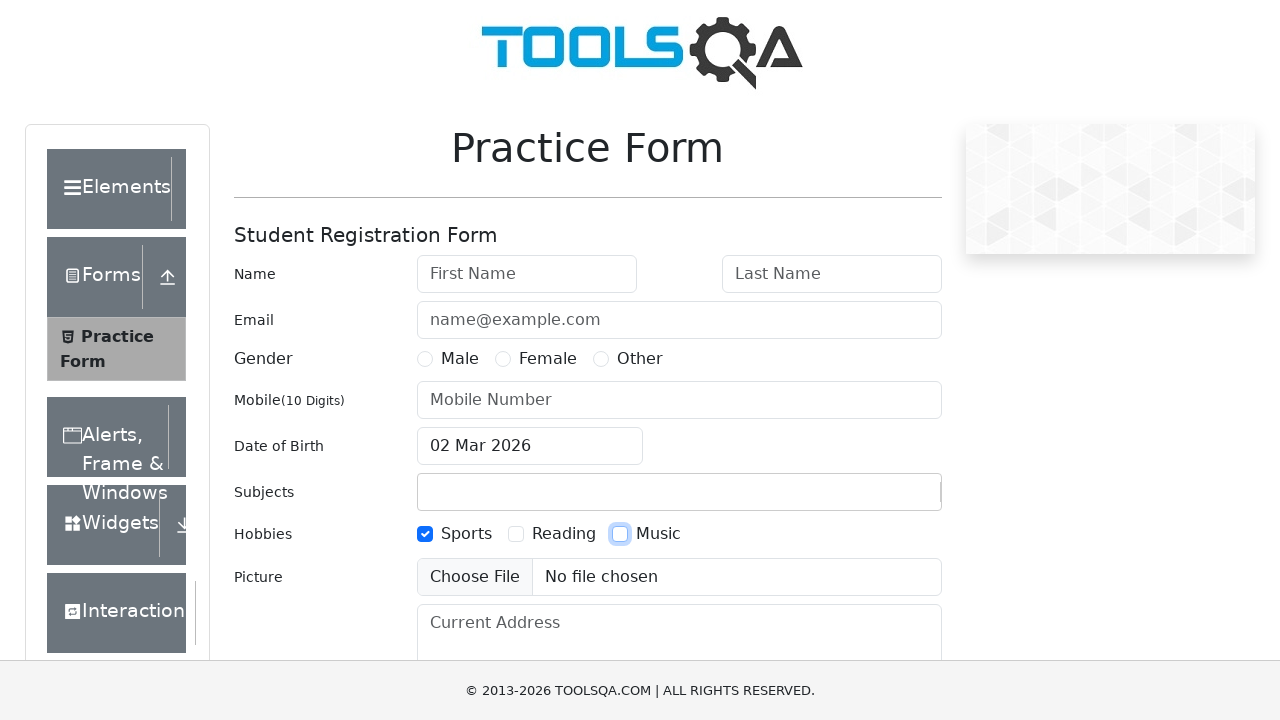

Checked second hobby checkbox (Reading) again at (564, 534) on #hobbiesWrapper > div.col-md-9.col-sm-12 > div:nth-child(2) > label
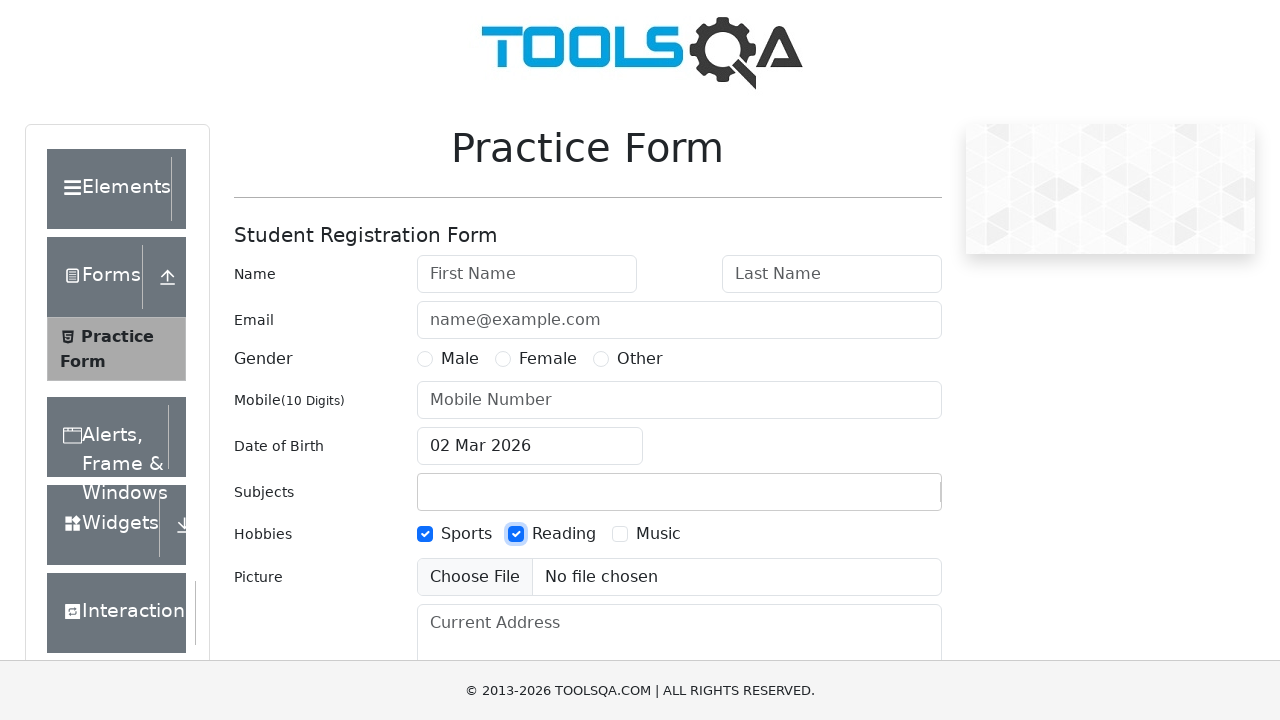

Checked third hobby checkbox (Music) again at (658, 534) on #hobbiesWrapper > div.col-md-9.col-sm-12 > div:nth-child(3) > label
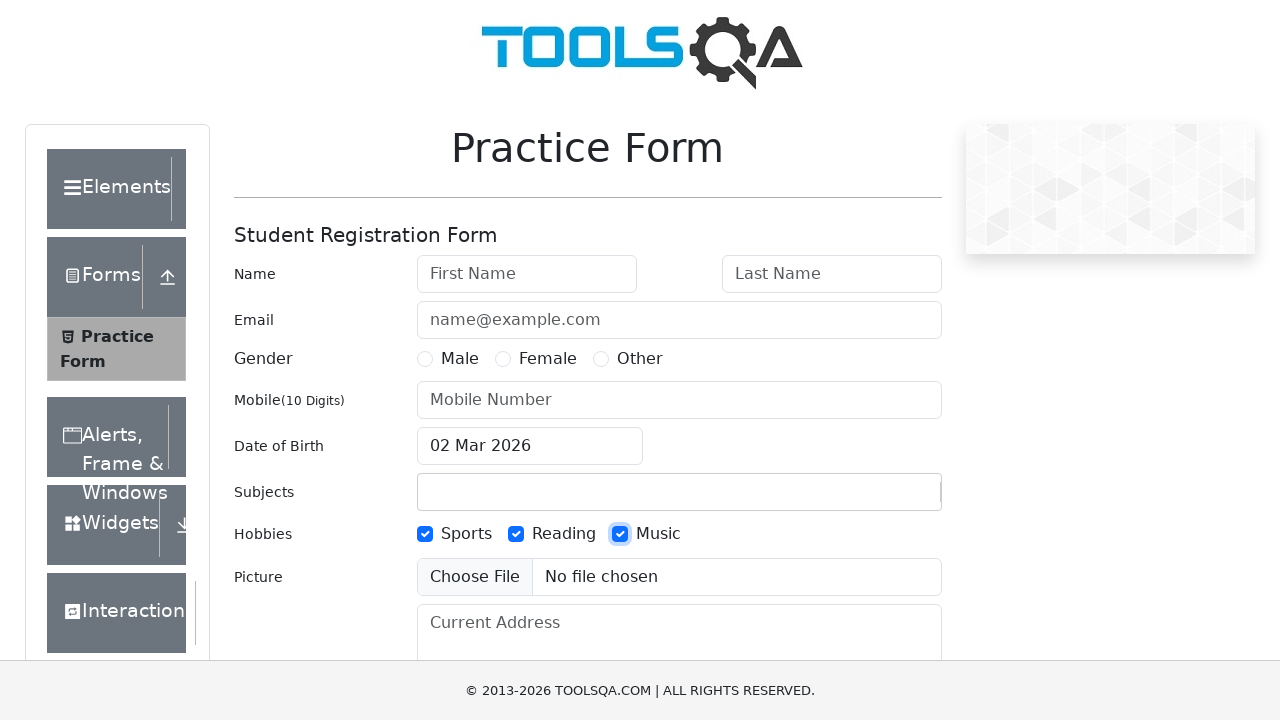

Verified all three checkboxes are checked again
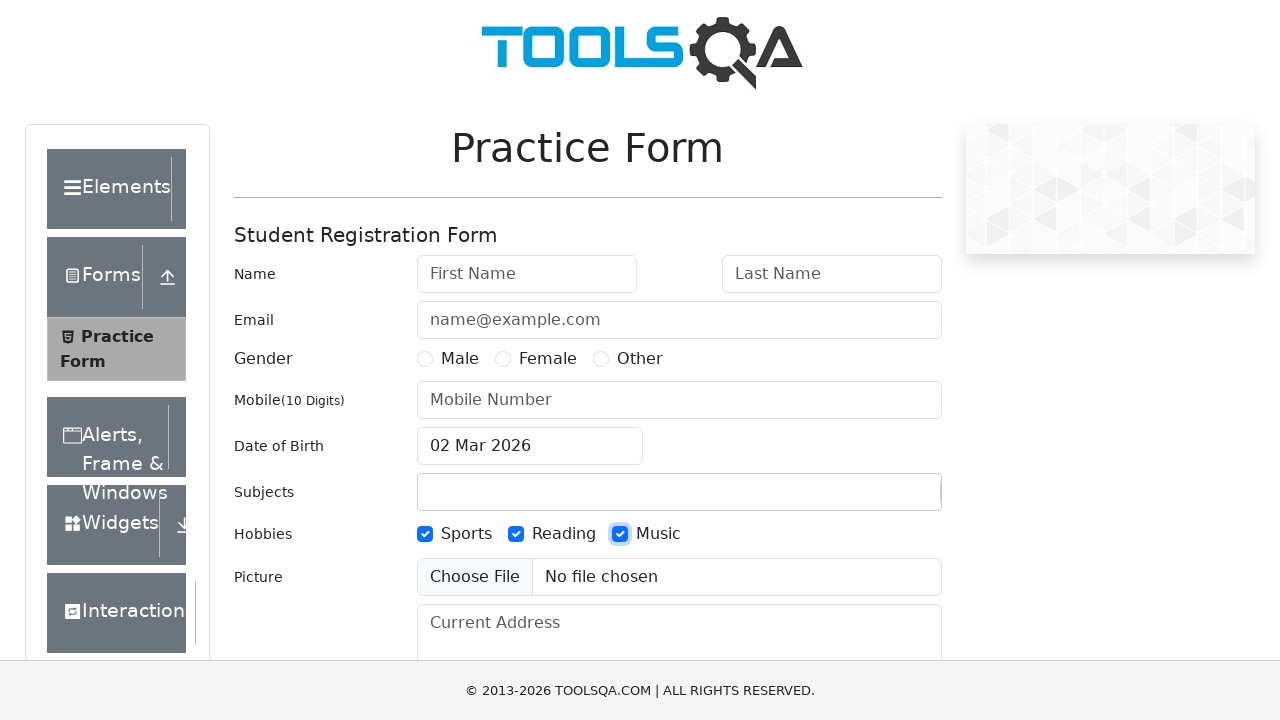

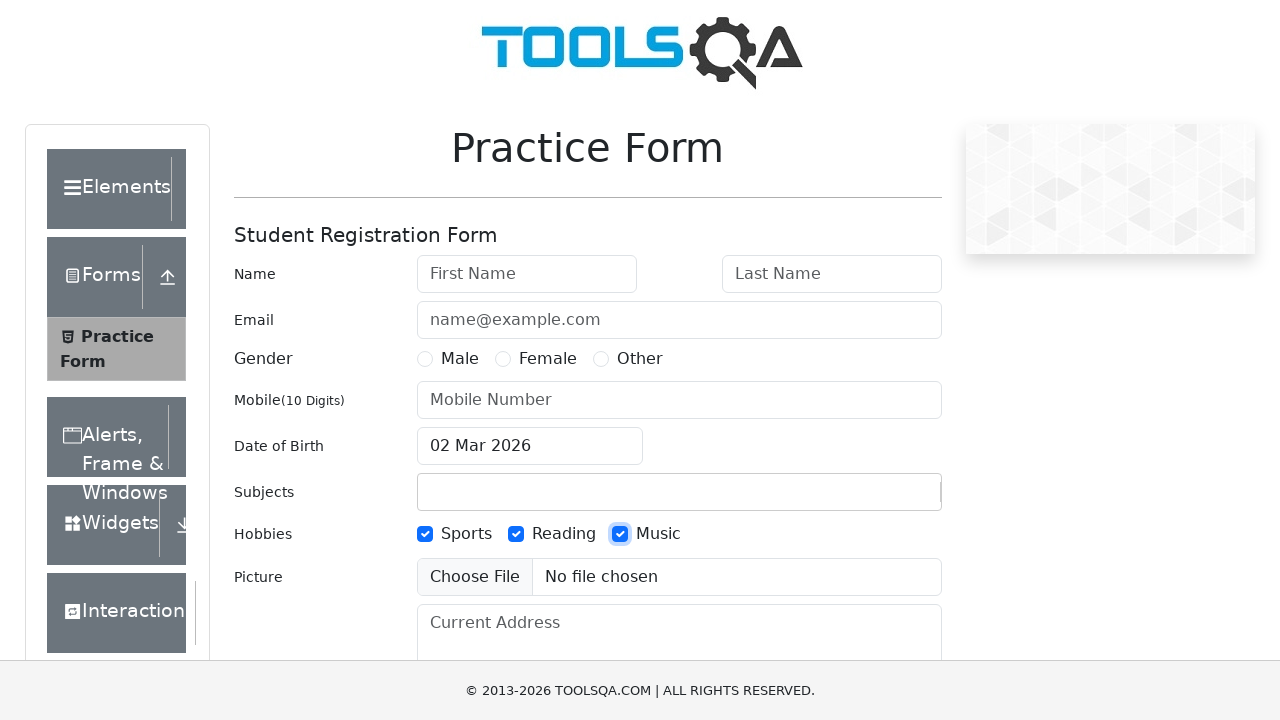